Tests different click actions including double-click and right-click on buttons

Starting URL: https://demoqa.com/buttons

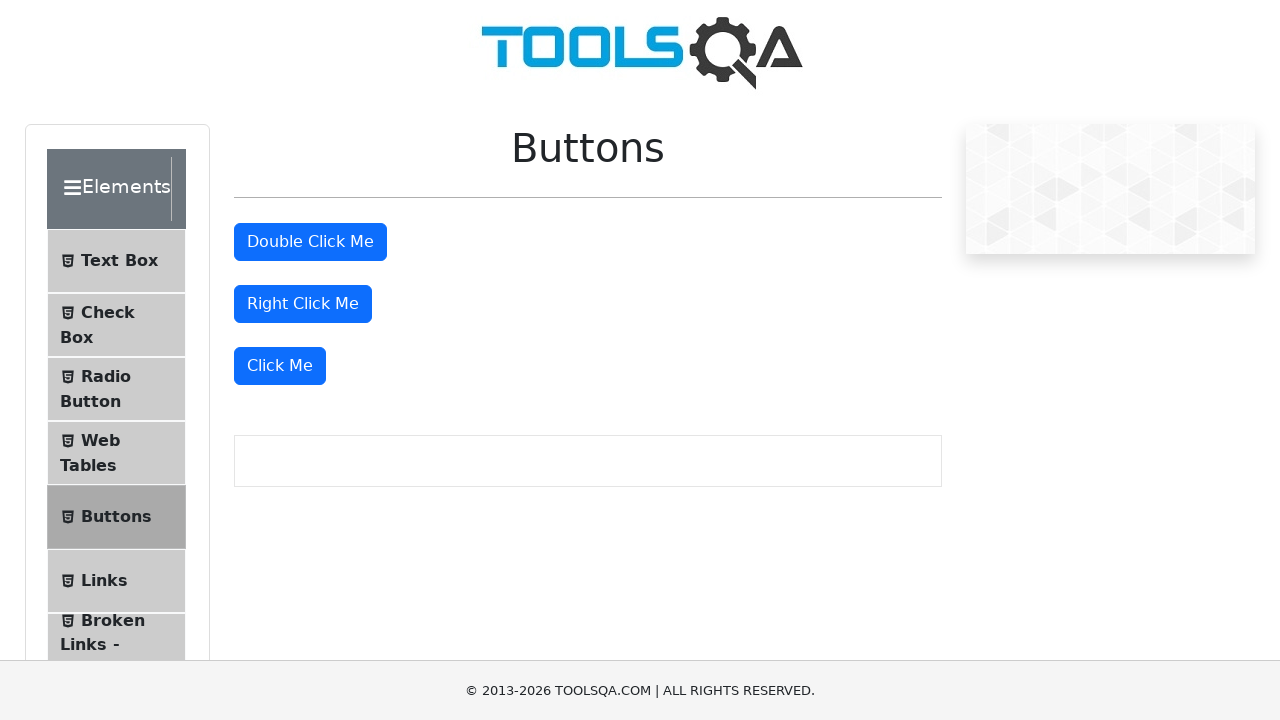

Double-clicked the double-click button at (310, 242) on #doubleClickBtn
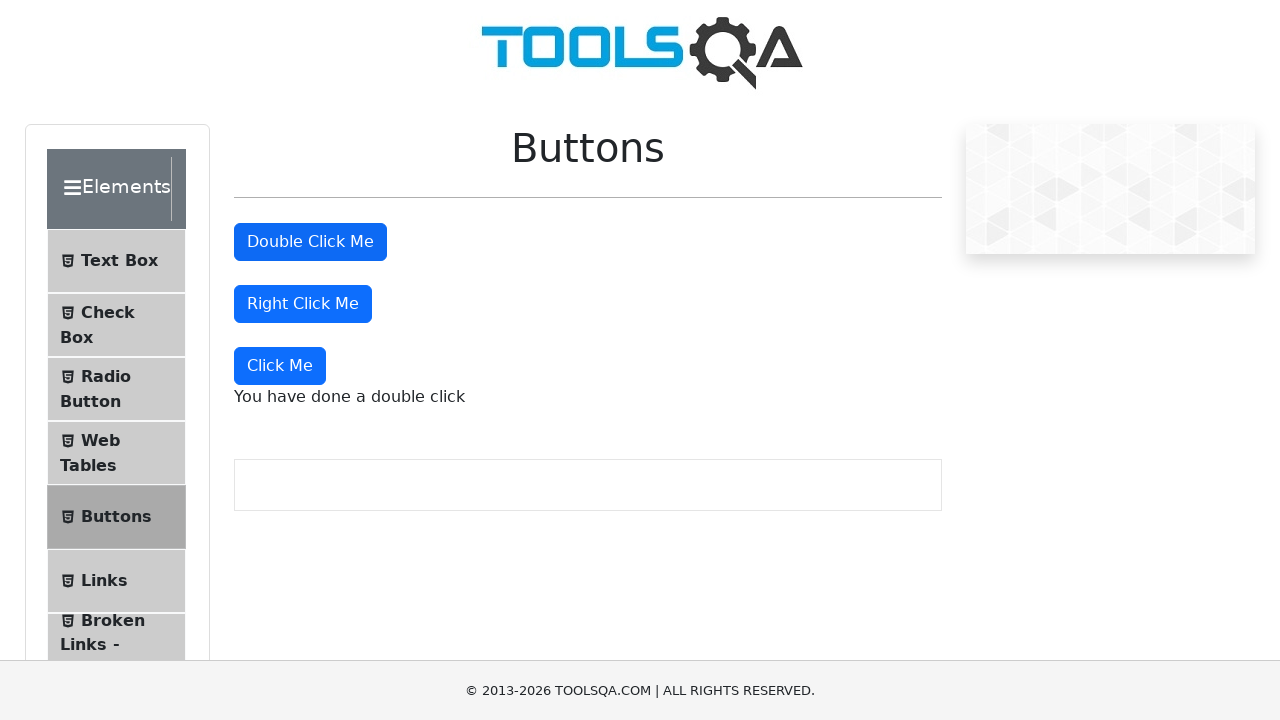

Waited 1 second for double-click action to register
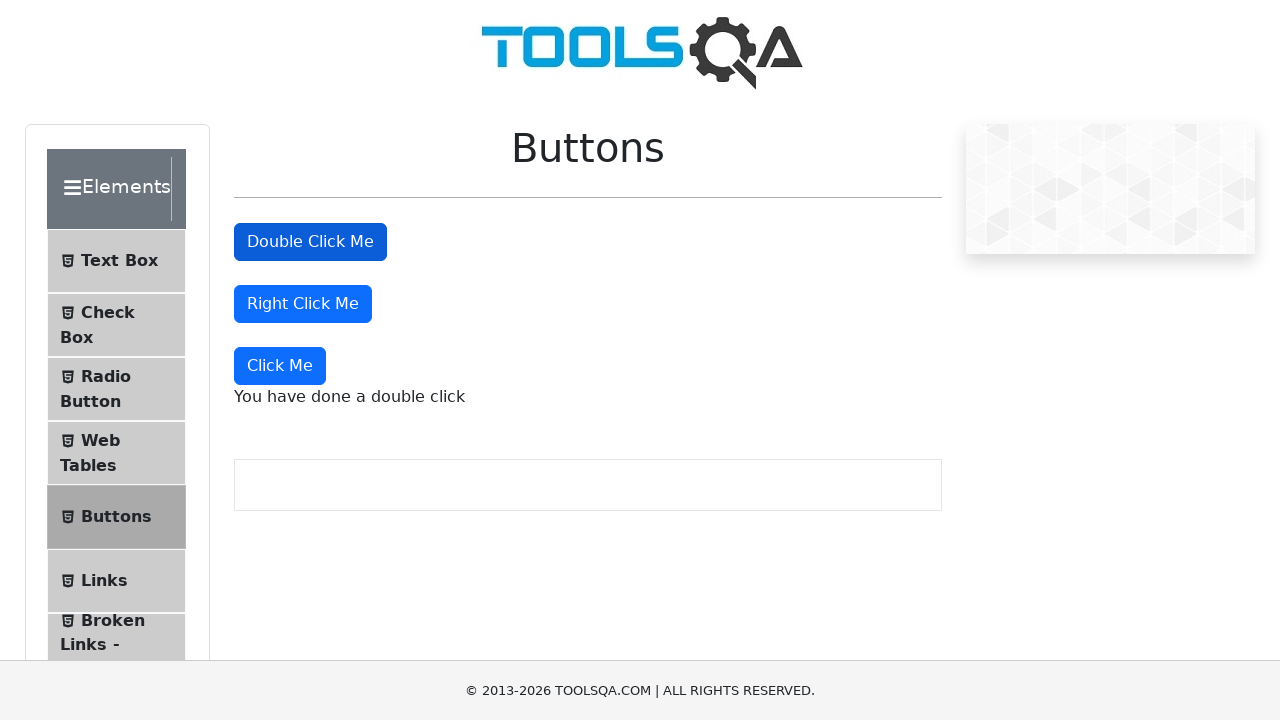

Right-clicked the right-click button at (303, 304) on #rightClickBtn
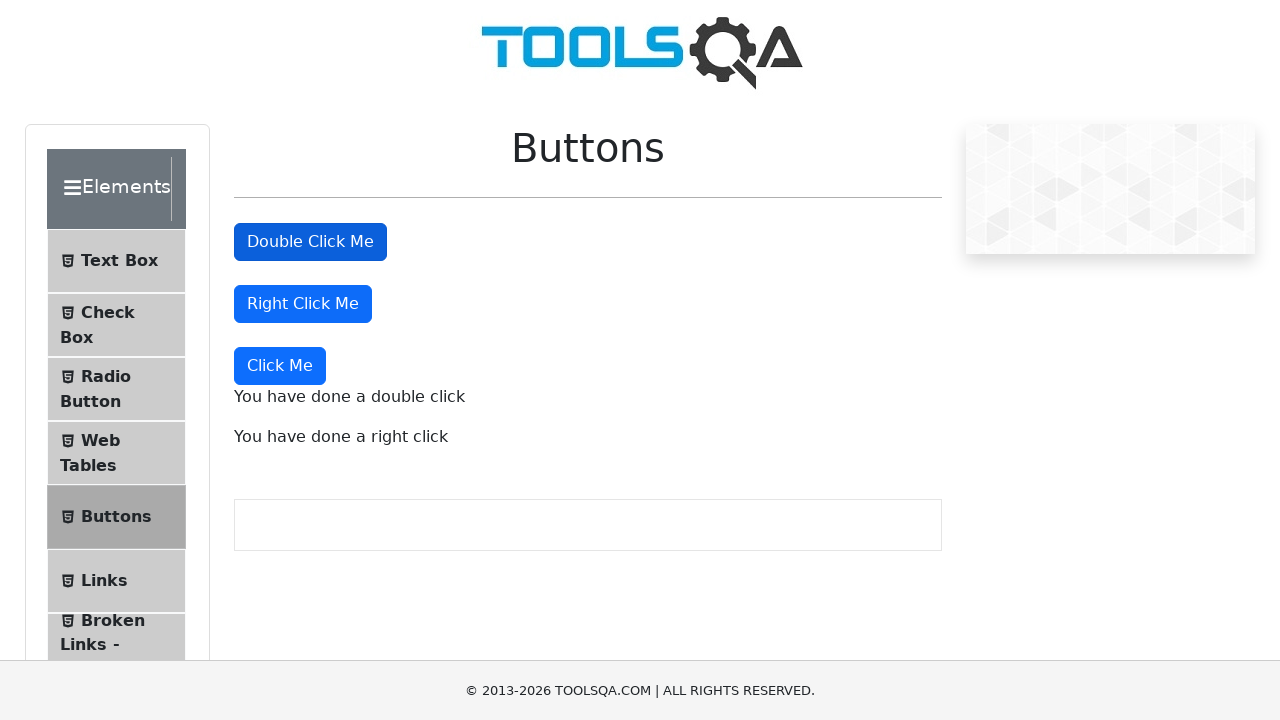

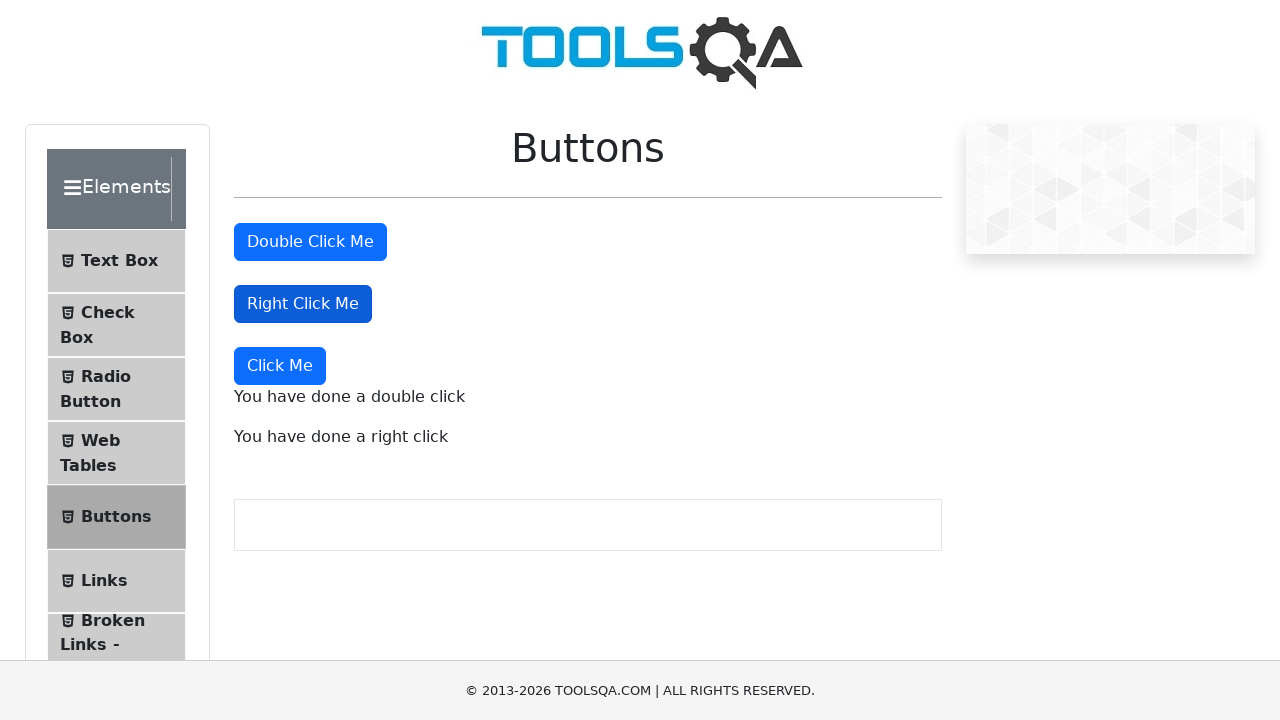